Tests keyboard navigation on Netmeds website by performing page down, page up, and typing actions

Starting URL: https://www.netmeds.com/

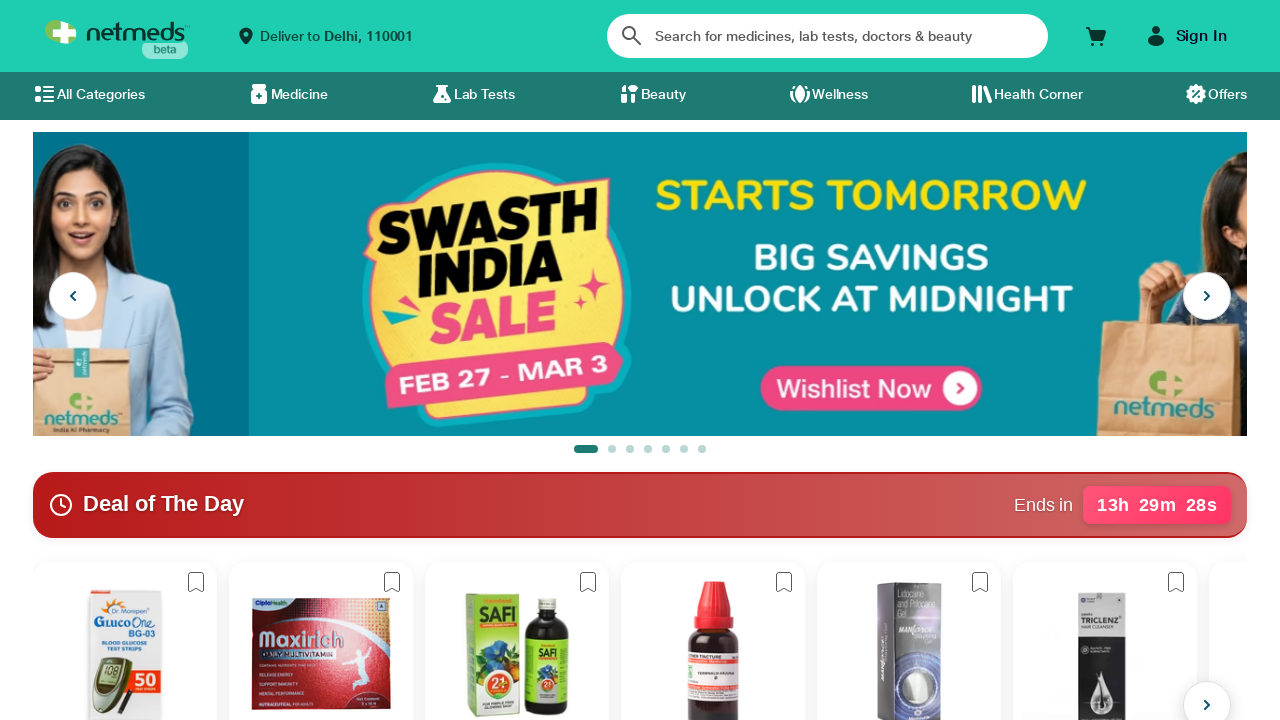

Pressed PageDown key to scroll down
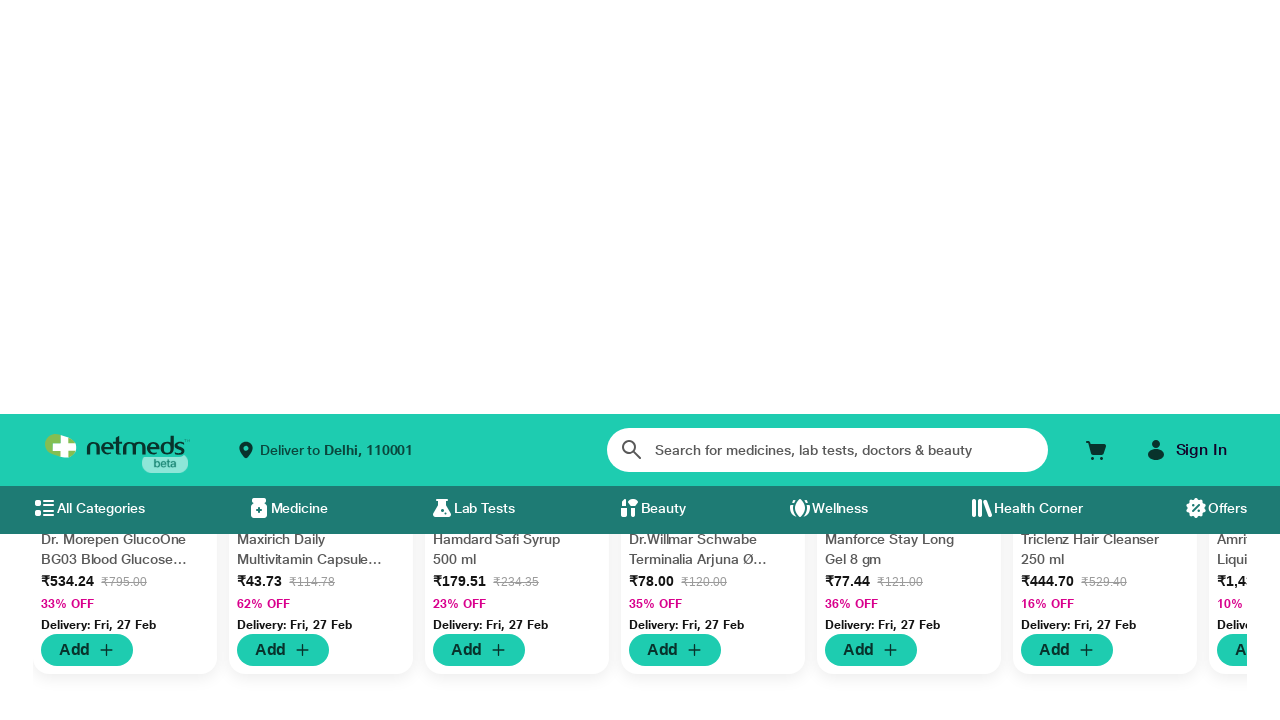

Waited 2 seconds for scroll animation to complete
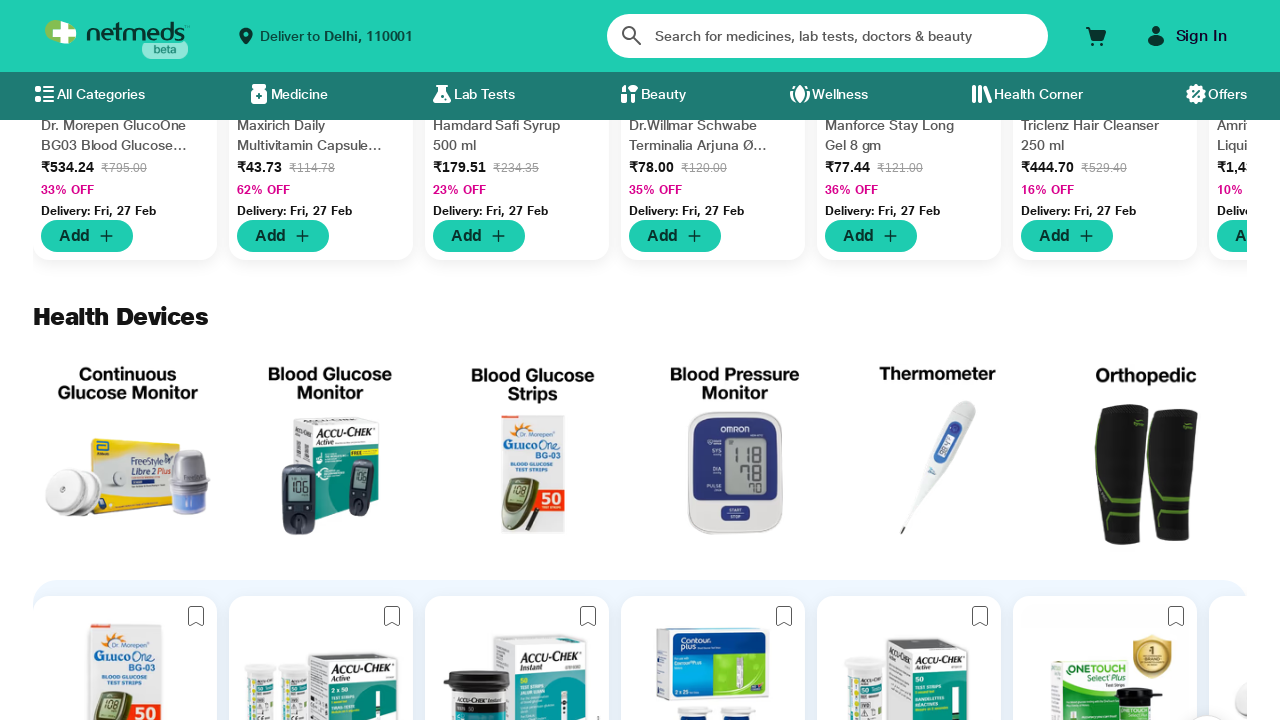

Pressed PageUp key to scroll up
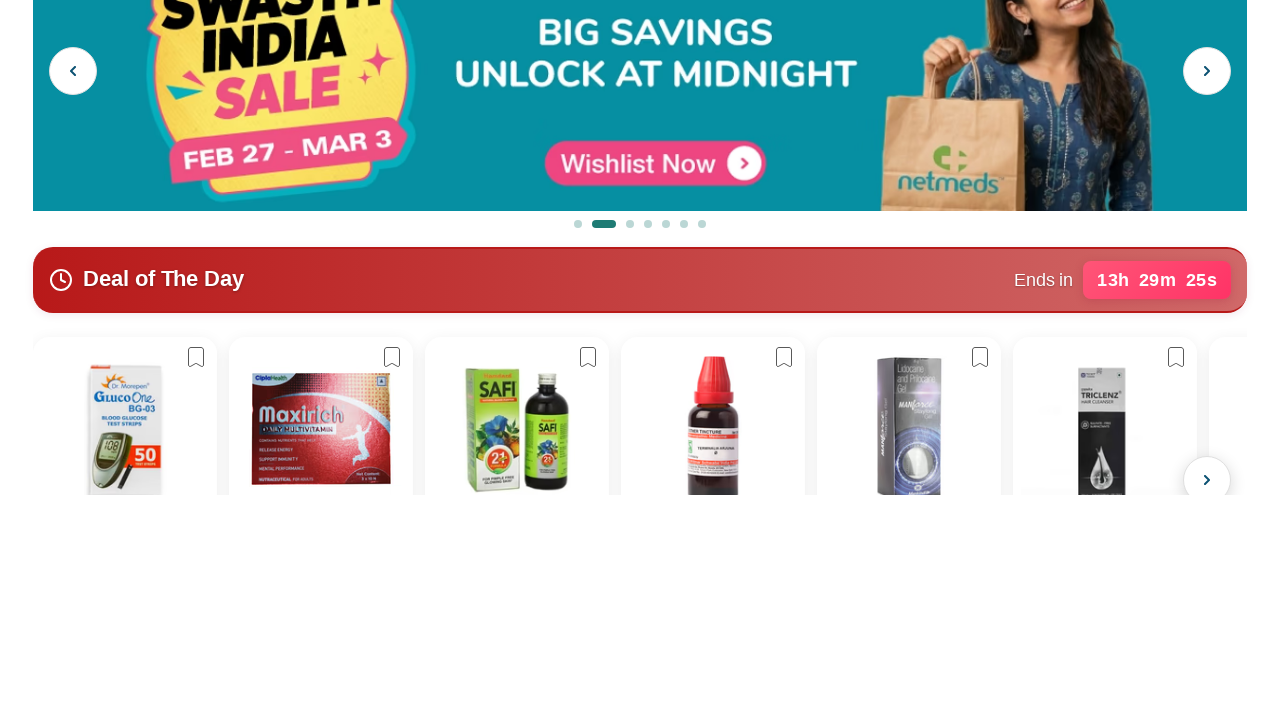

Held down Shift key
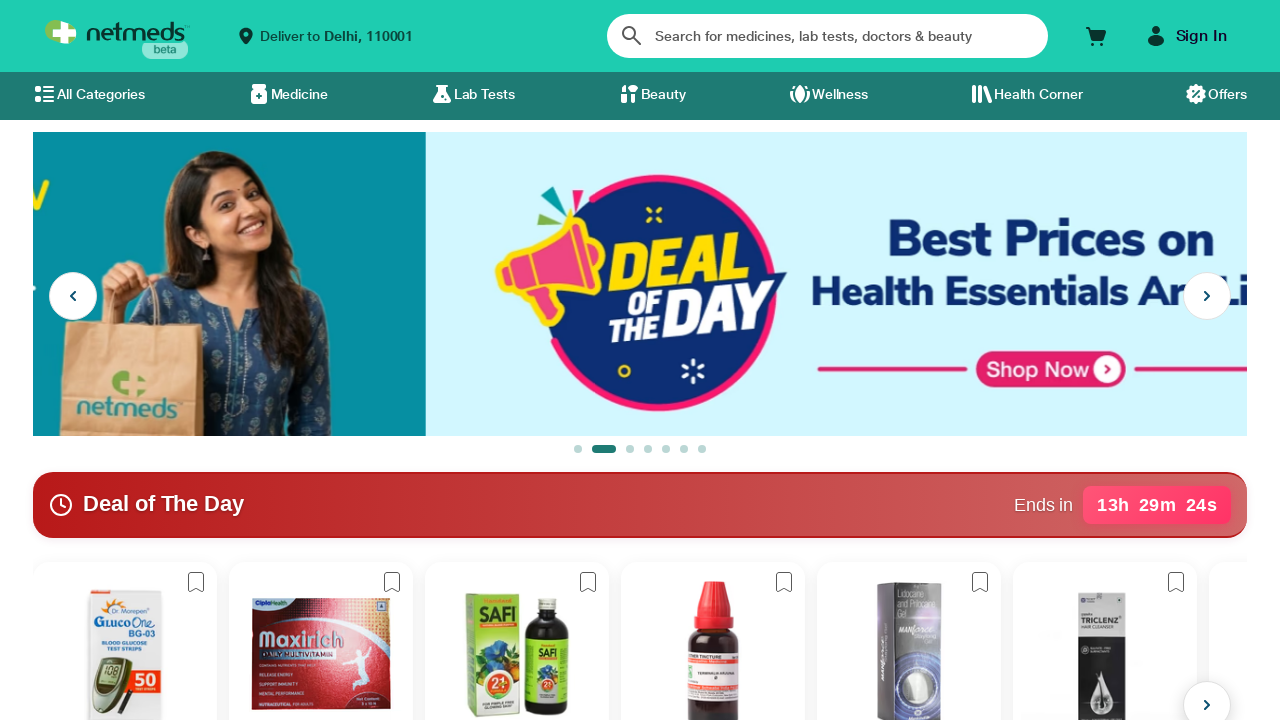

Typed 'abs' with Shift modifier (produces uppercase)
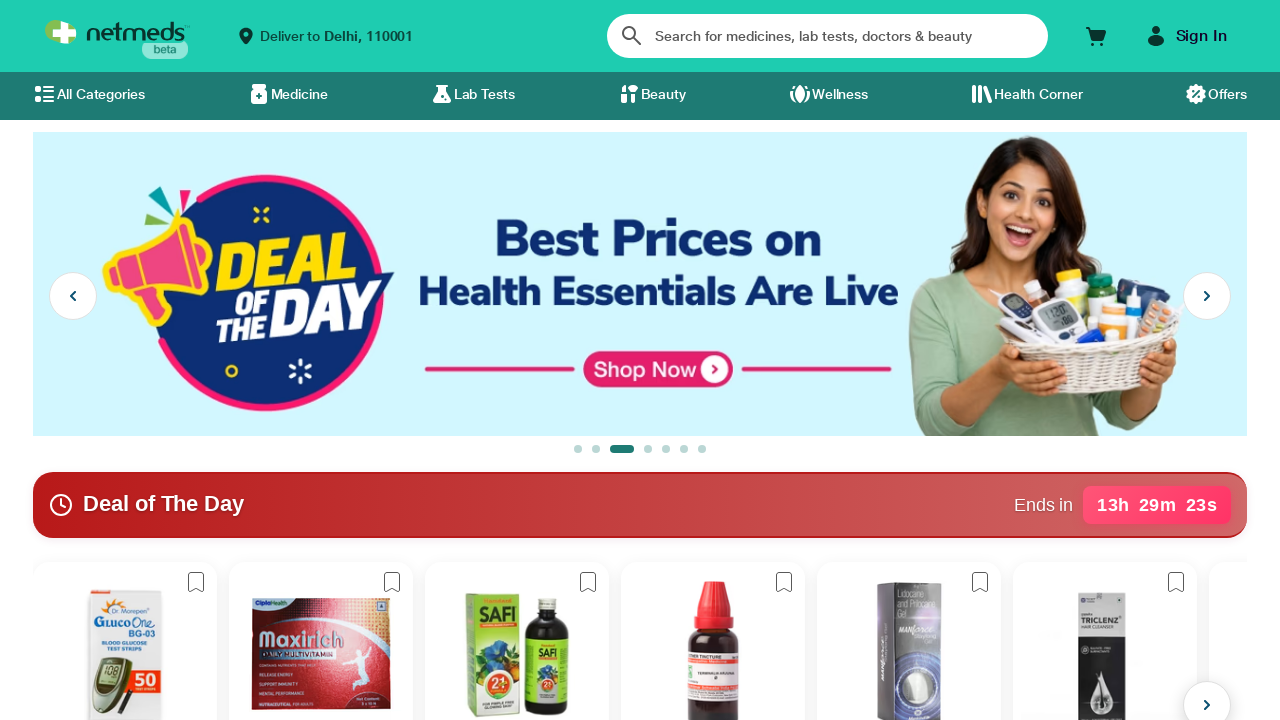

Released Shift key
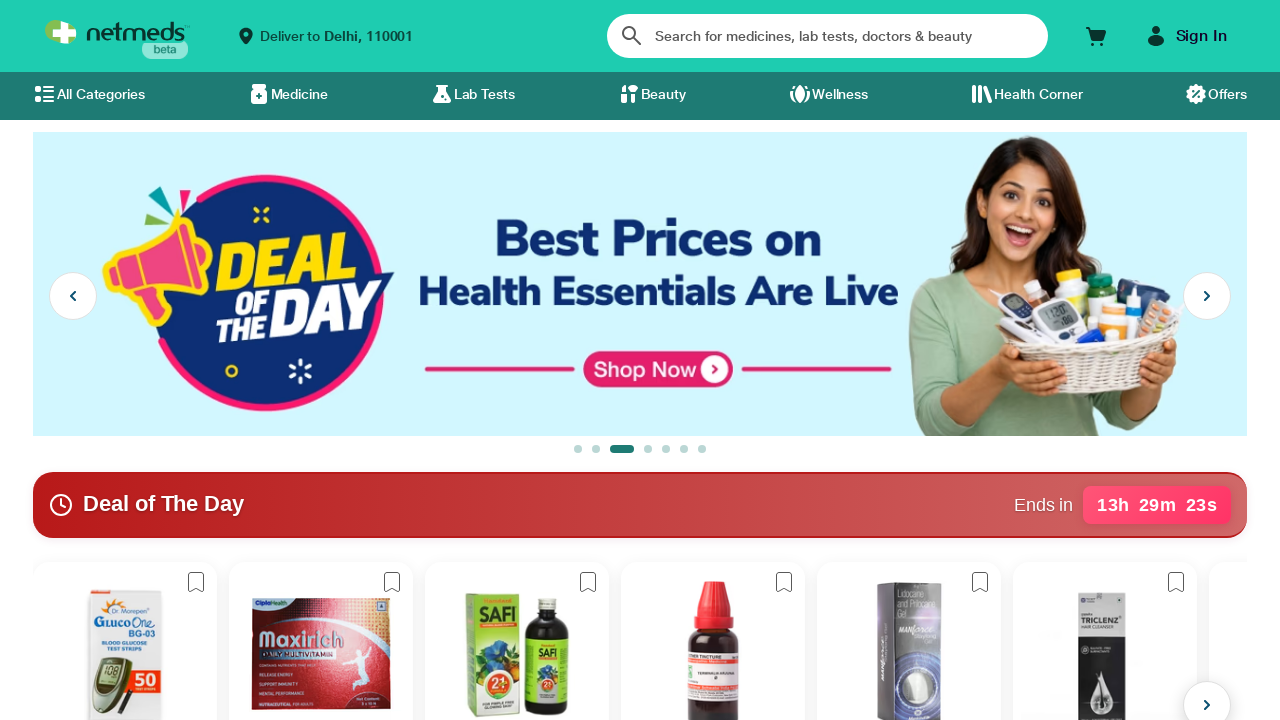

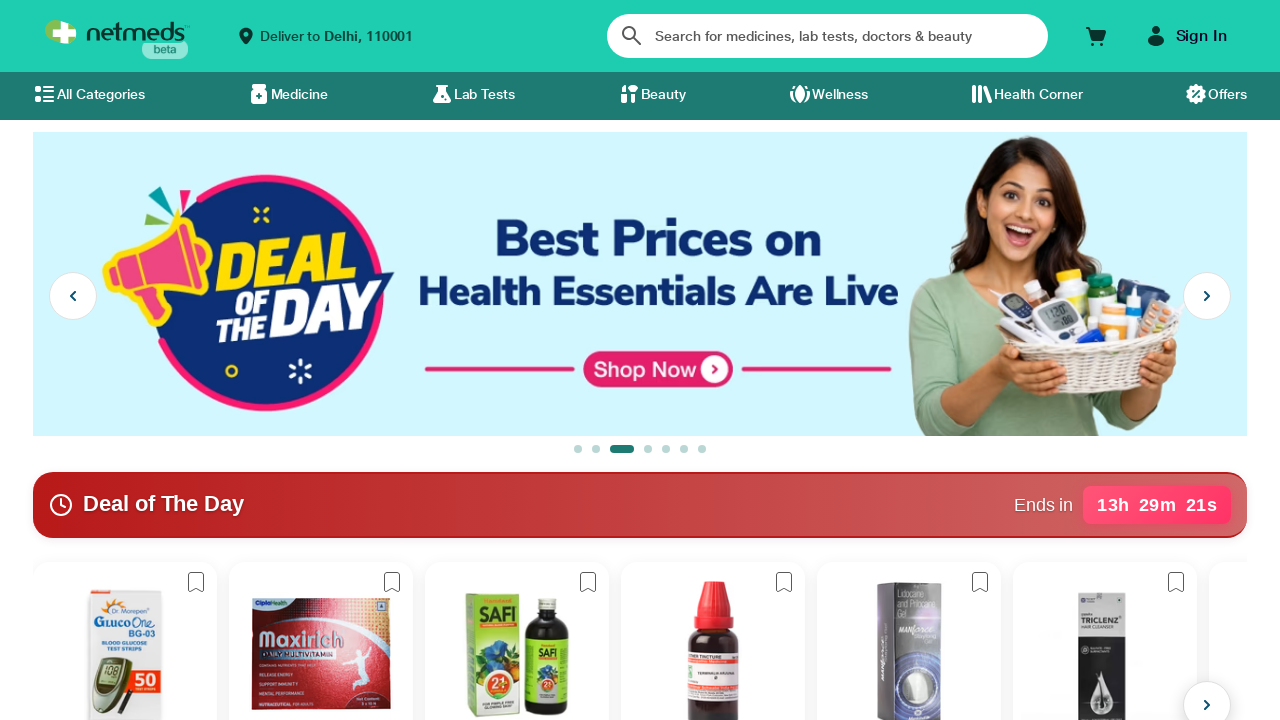